Tests the dropdown select menu by selecting options using different methods (visible text, value, index) and verifying the selections.

Starting URL: https://bonigarcia.dev/selenium-webdriver-java/web-form.html

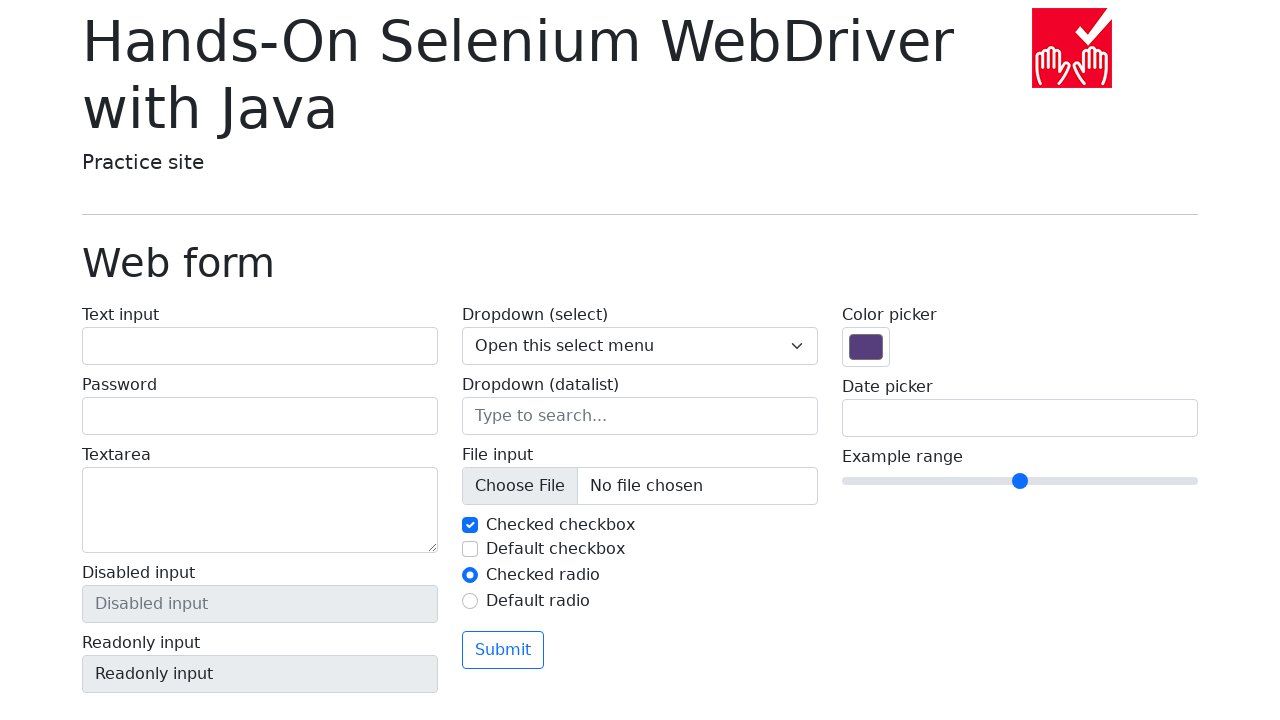

Located dropdown select menu element
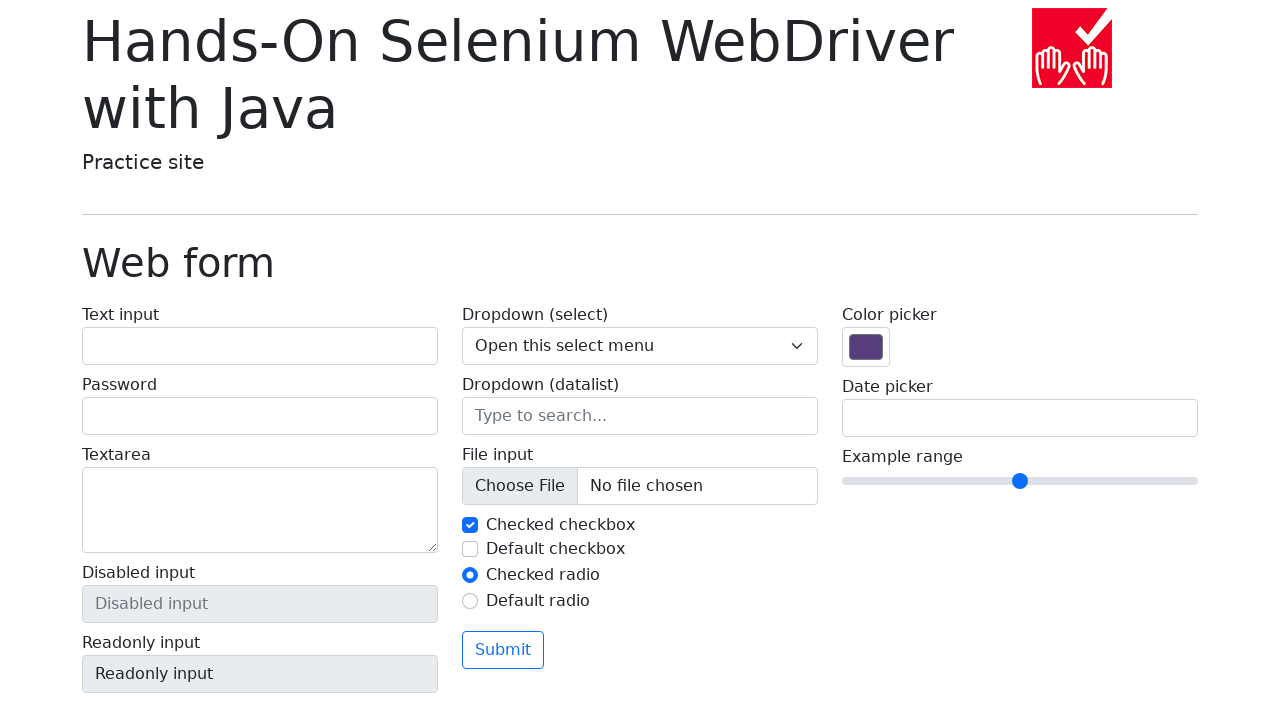

Selected dropdown option by visible text 'Open this select menu' on select[name='my-select']
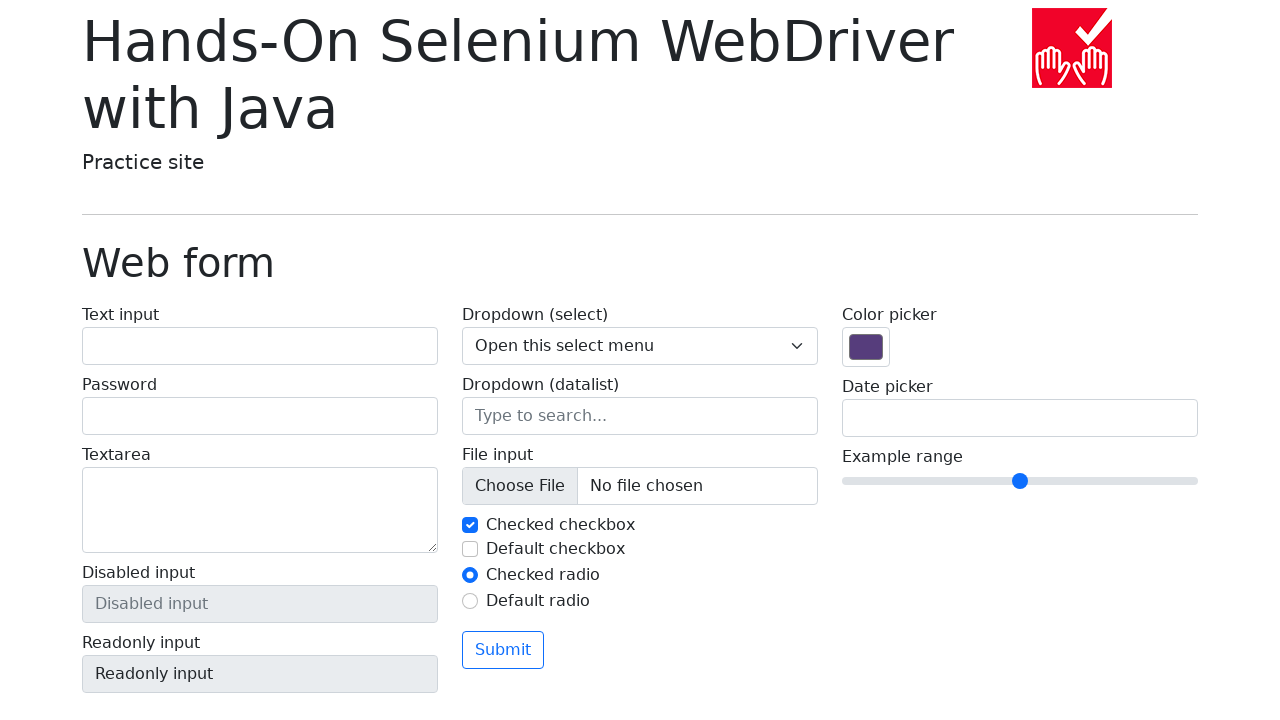

Selected dropdown option by value '1' on select[name='my-select']
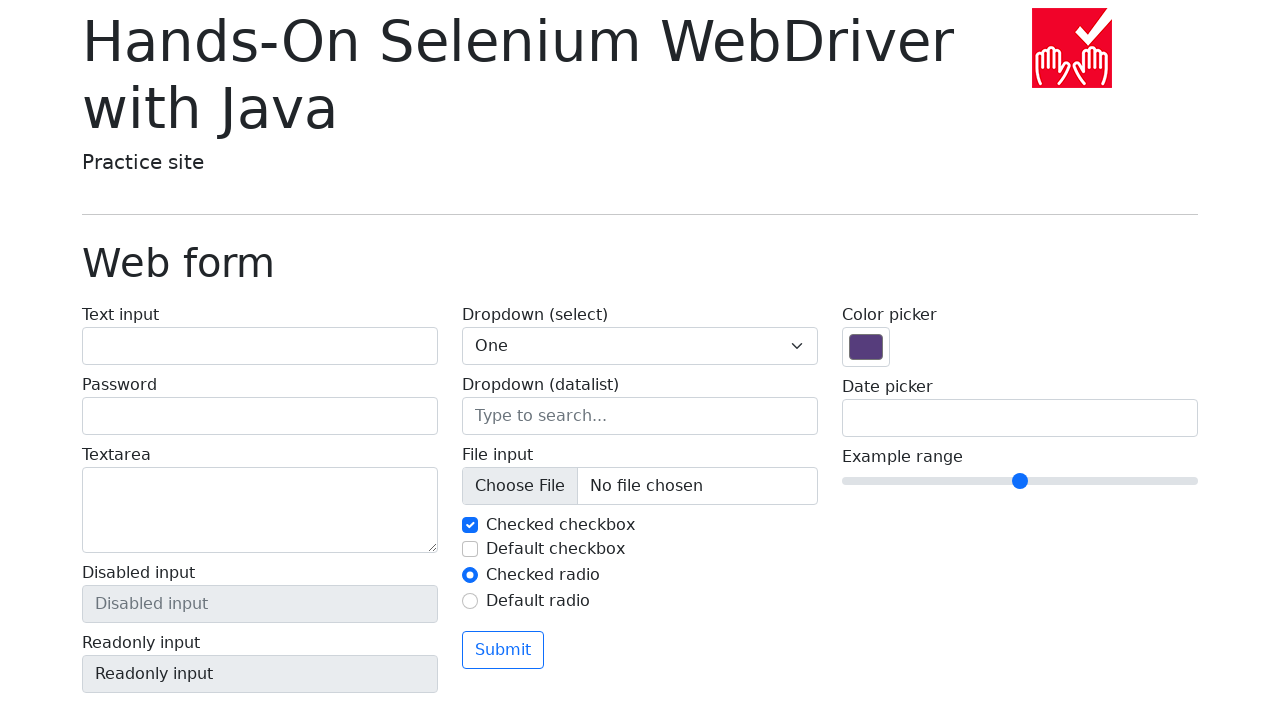

Selected dropdown option by index 2 ('Two') on select[name='my-select']
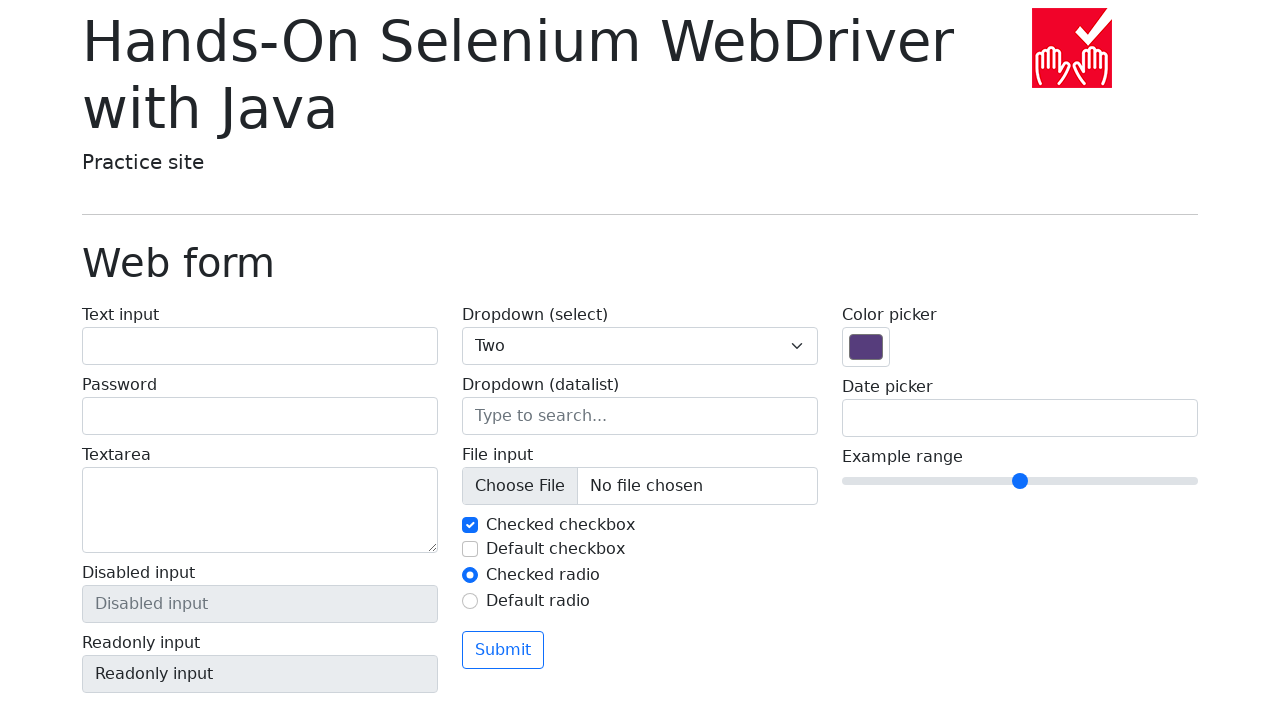

Selected dropdown option by visible text 'Three' on select[name='my-select']
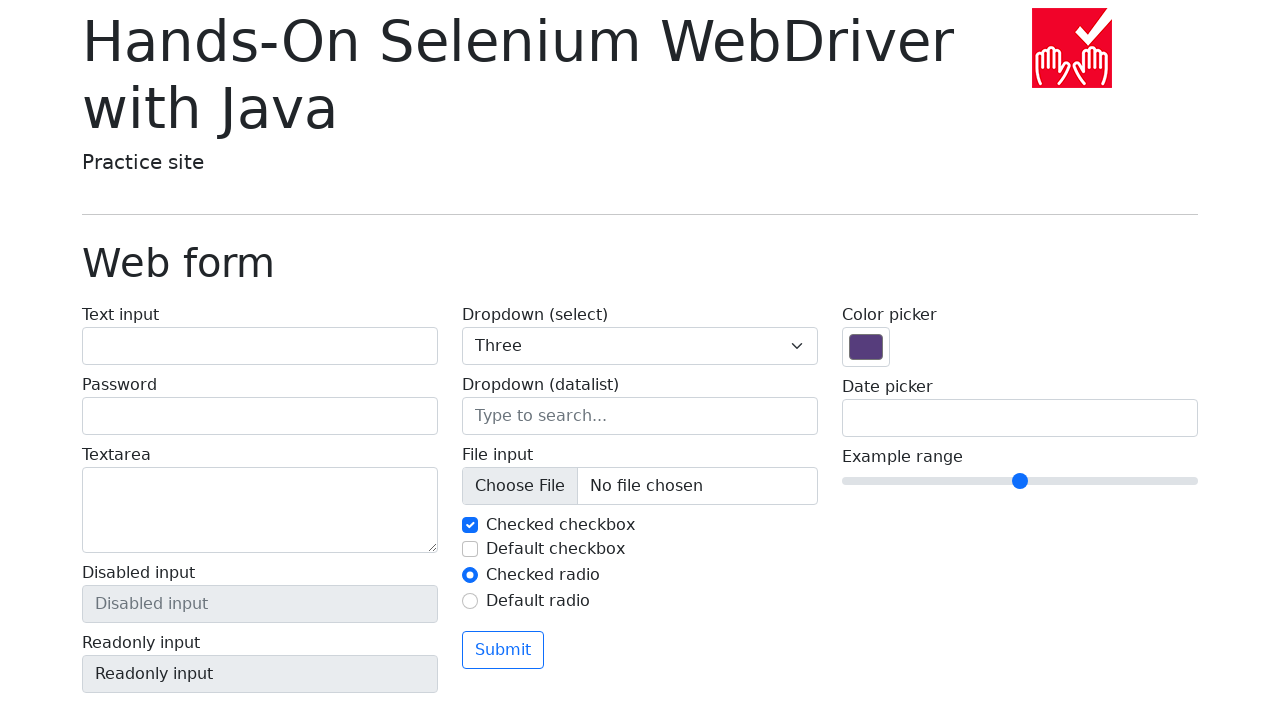

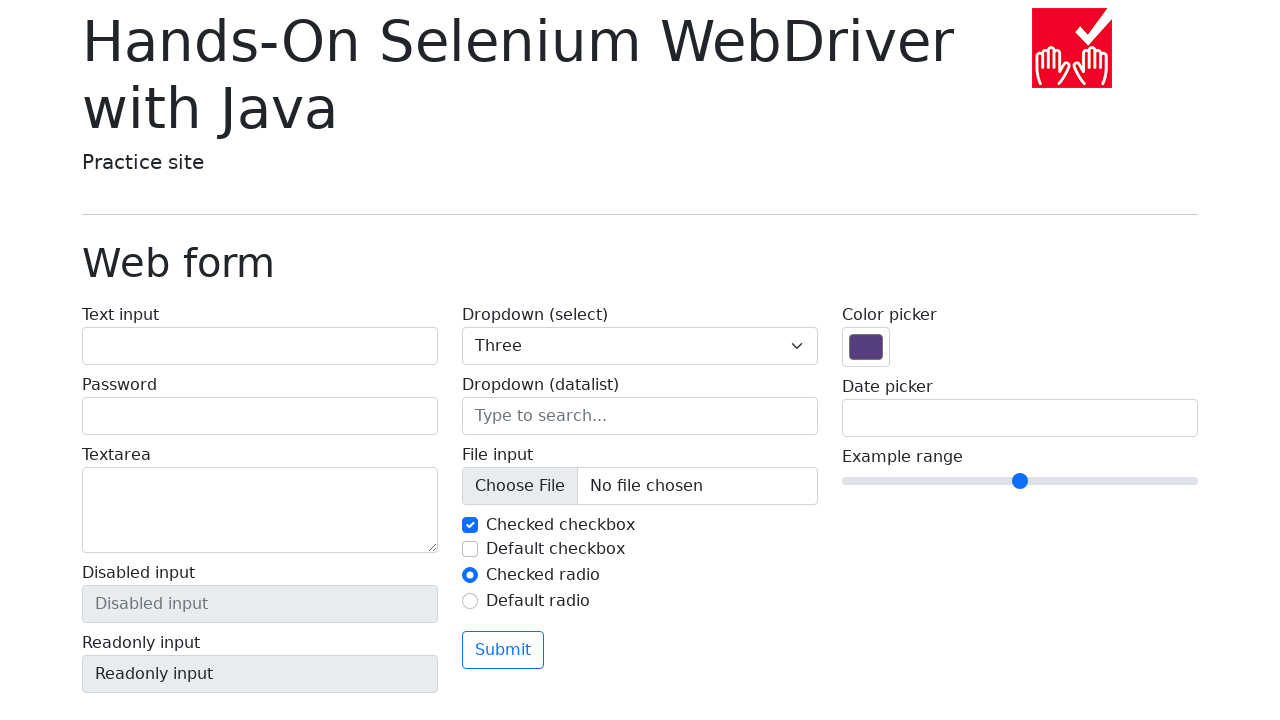